Tests datepicker functionality by opening the calendar widget and selecting a specific date

Starting URL: https://demo.automationtesting.in/Datepicker.html

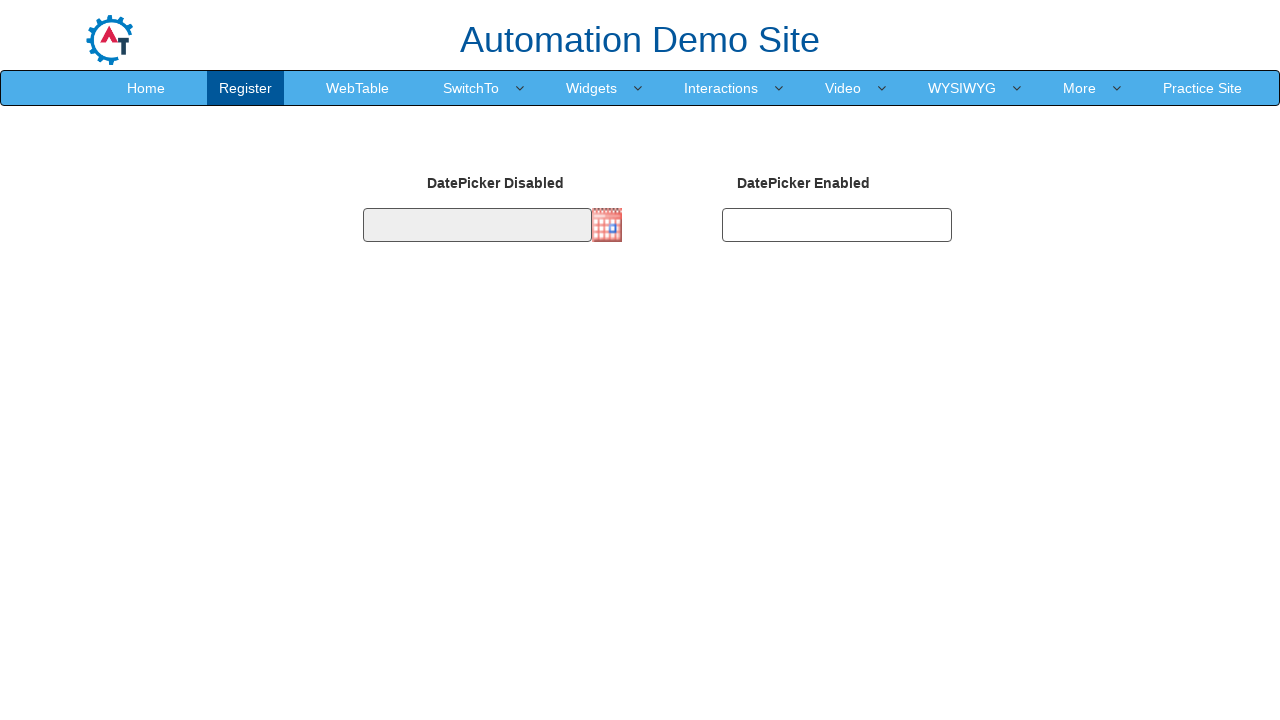

Clicked datepicker calendar icon to open the calendar widget at (607, 225) on xpath=/html/body/section/div[1]/div/div/form/div[2]/div[2]/img
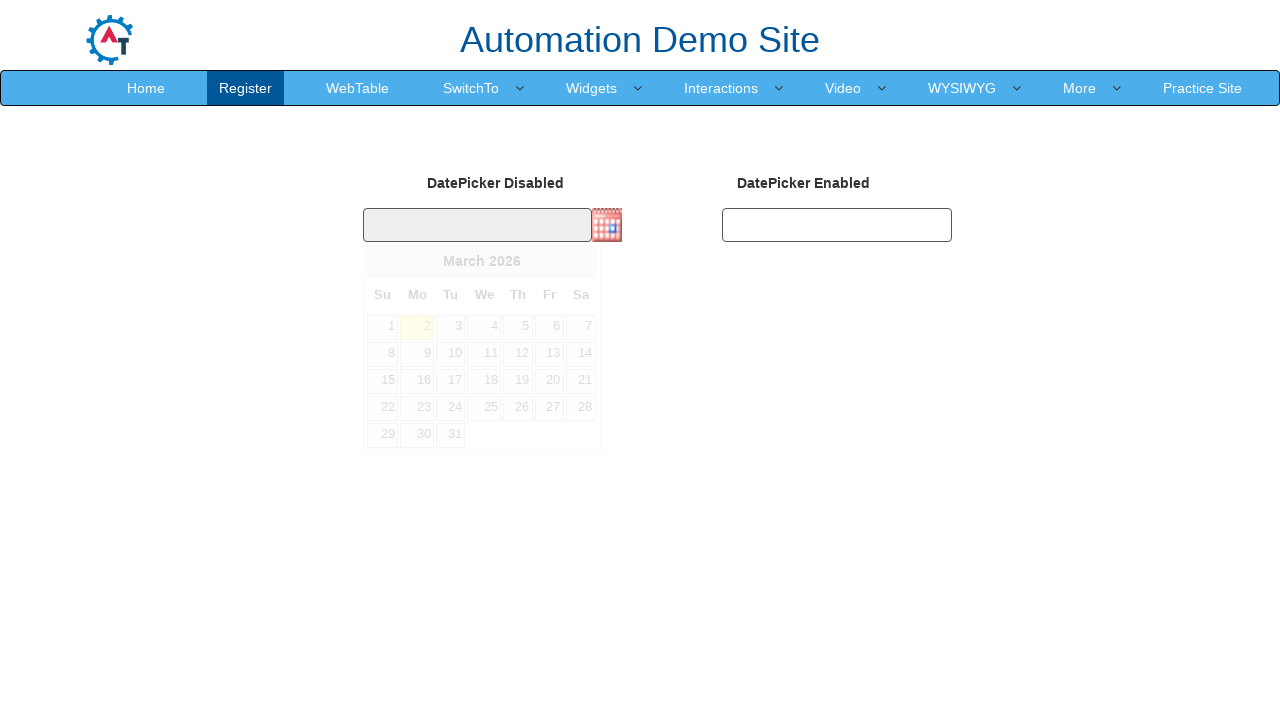

Selected a specific date from the calendar widget at (518, 381) on xpath=//*[@id="ui-datepicker-div"]/table/tbody/tr[3]/td[5]/a
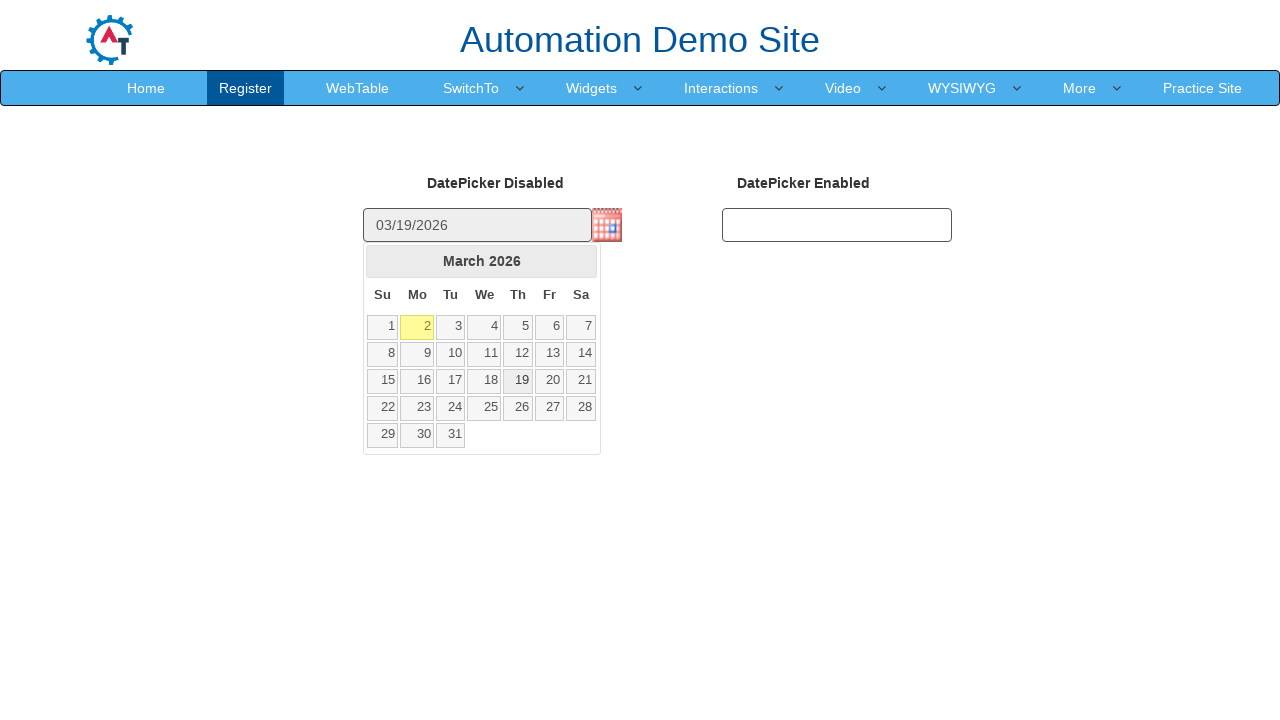

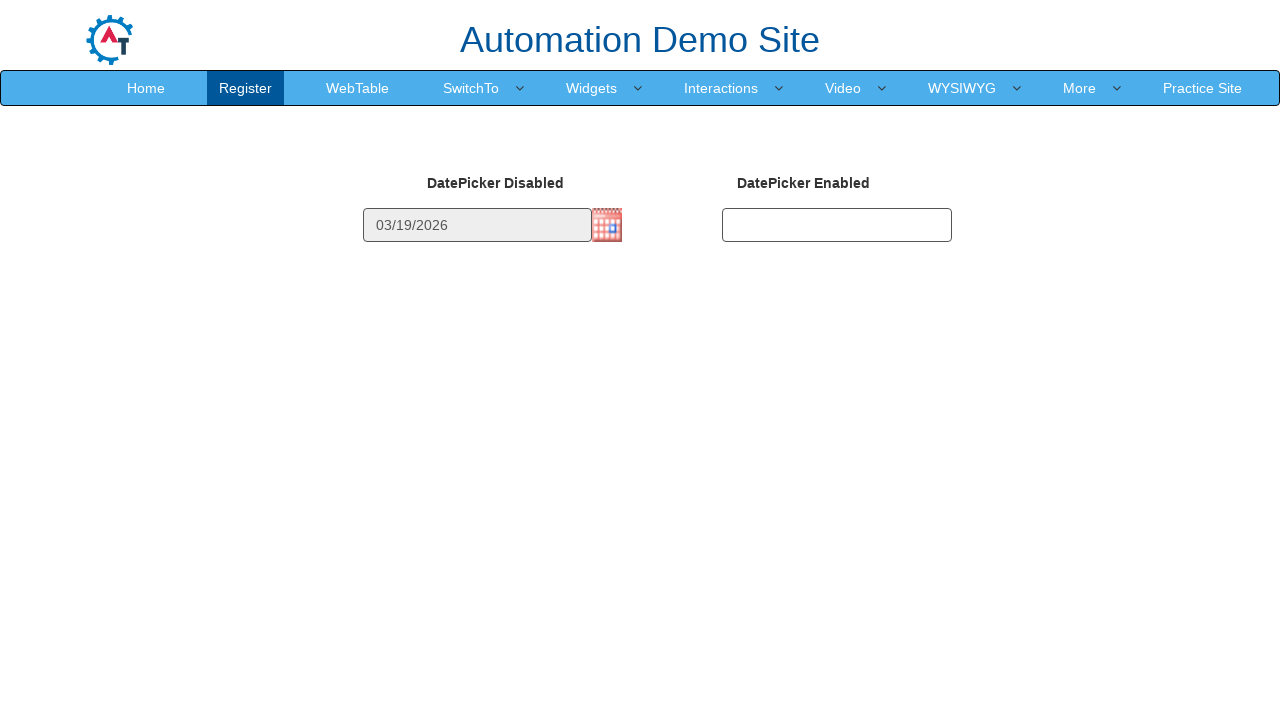